Tests tooltip functionality by hovering over an age input field and verifying the tooltip text appears

Starting URL: https://automationfc.github.io/jquery-tooltip/

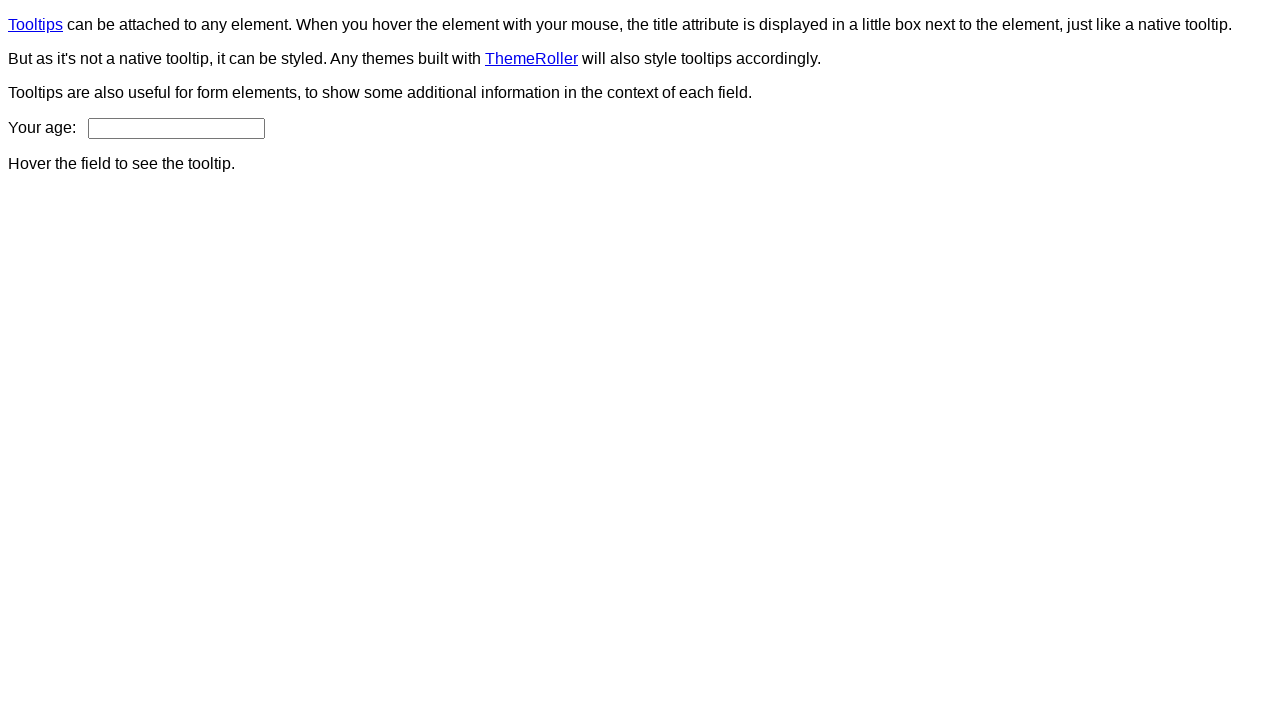

Hovered over age input field to trigger tooltip at (176, 128) on input#age
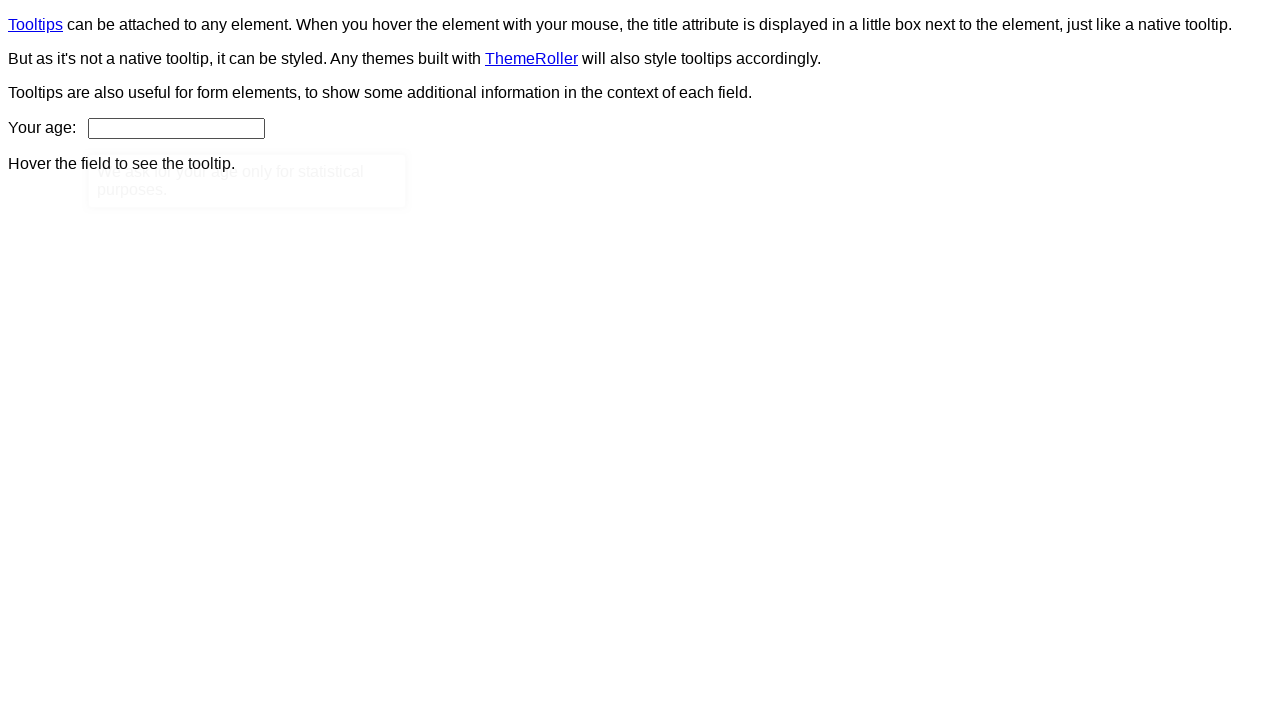

Tooltip appeared after hovering
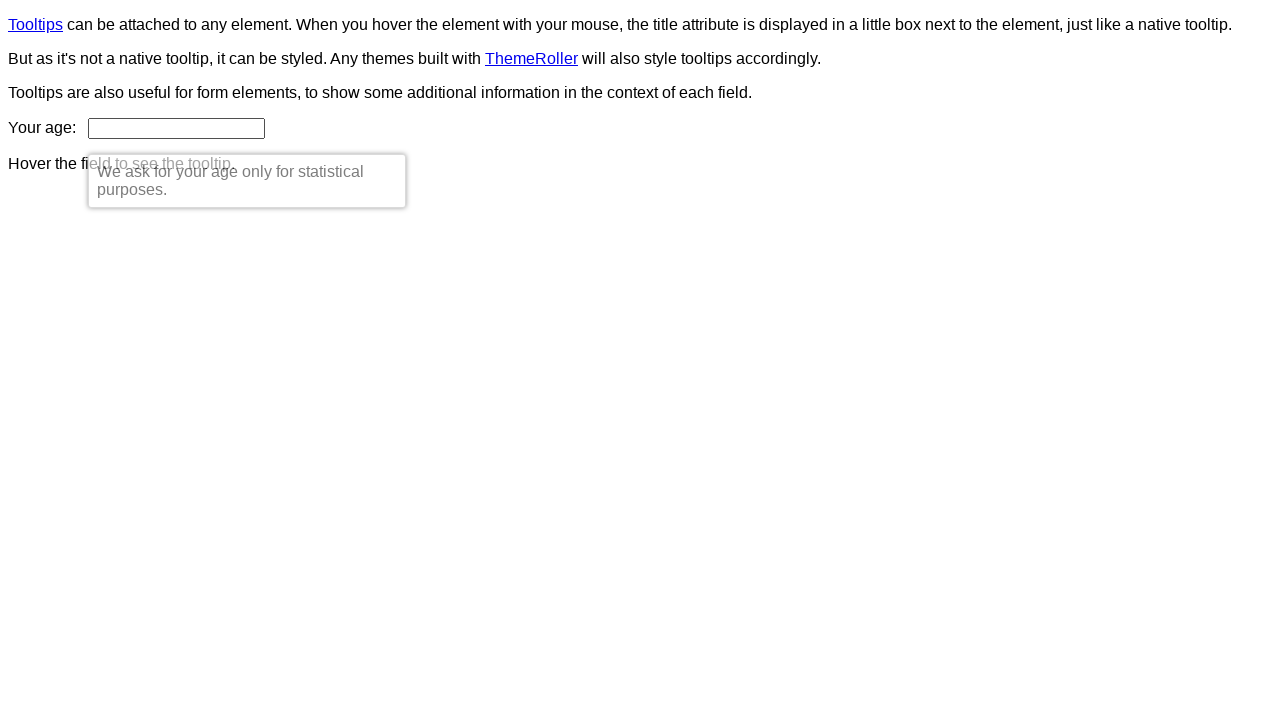

Verified tooltip text matches expected message
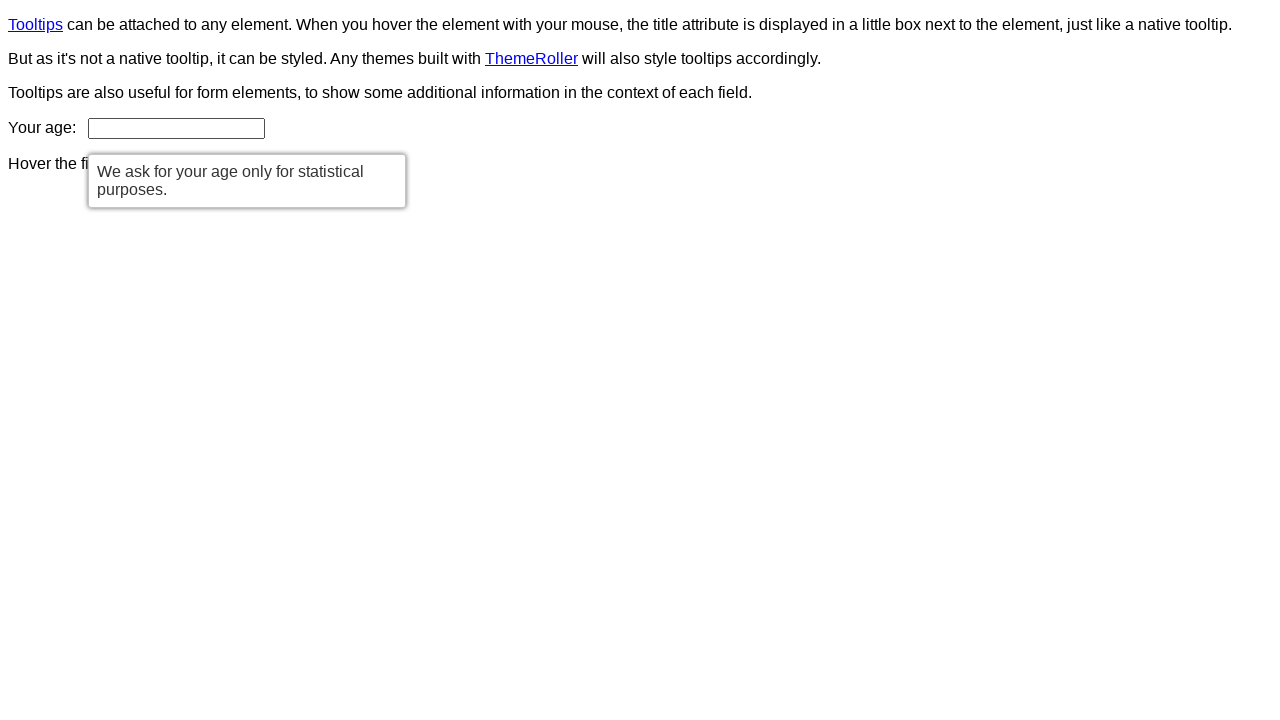

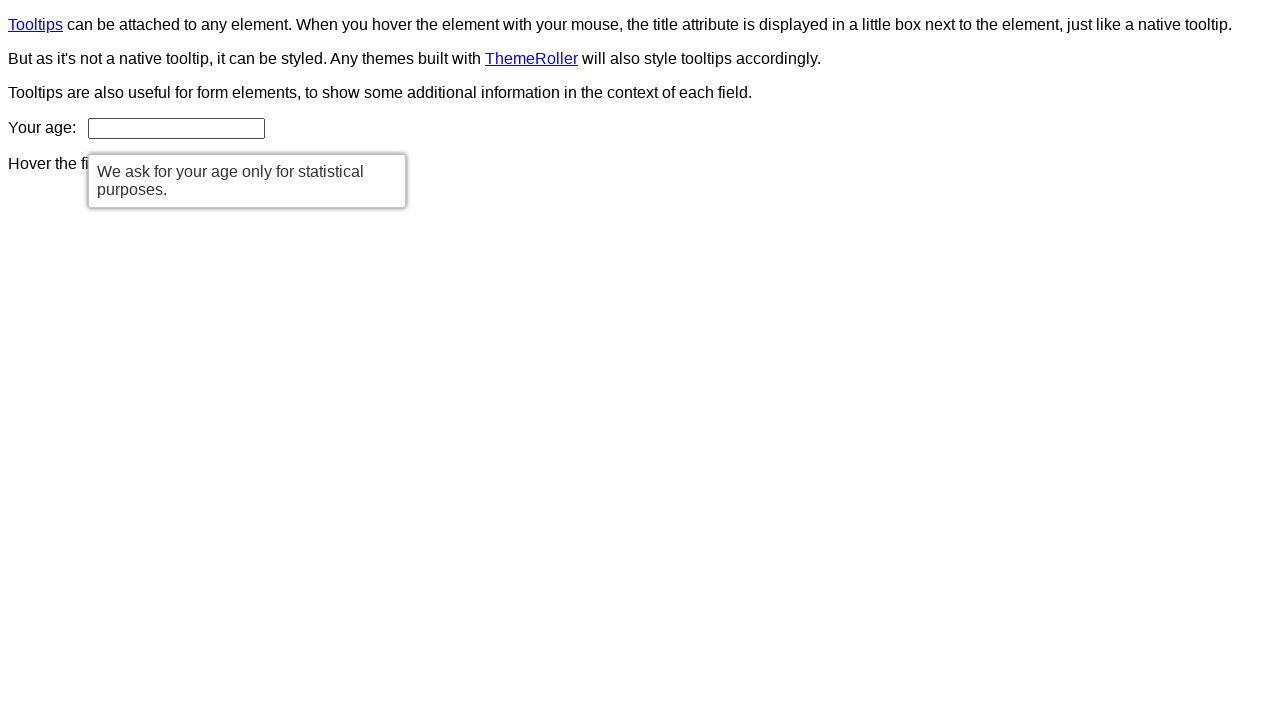